Tests form filling on the Rahul Shetty Academy Angular practice page by entering an email address into the email field.

Starting URL: https://rahulshettyacademy.com/angularpractice/

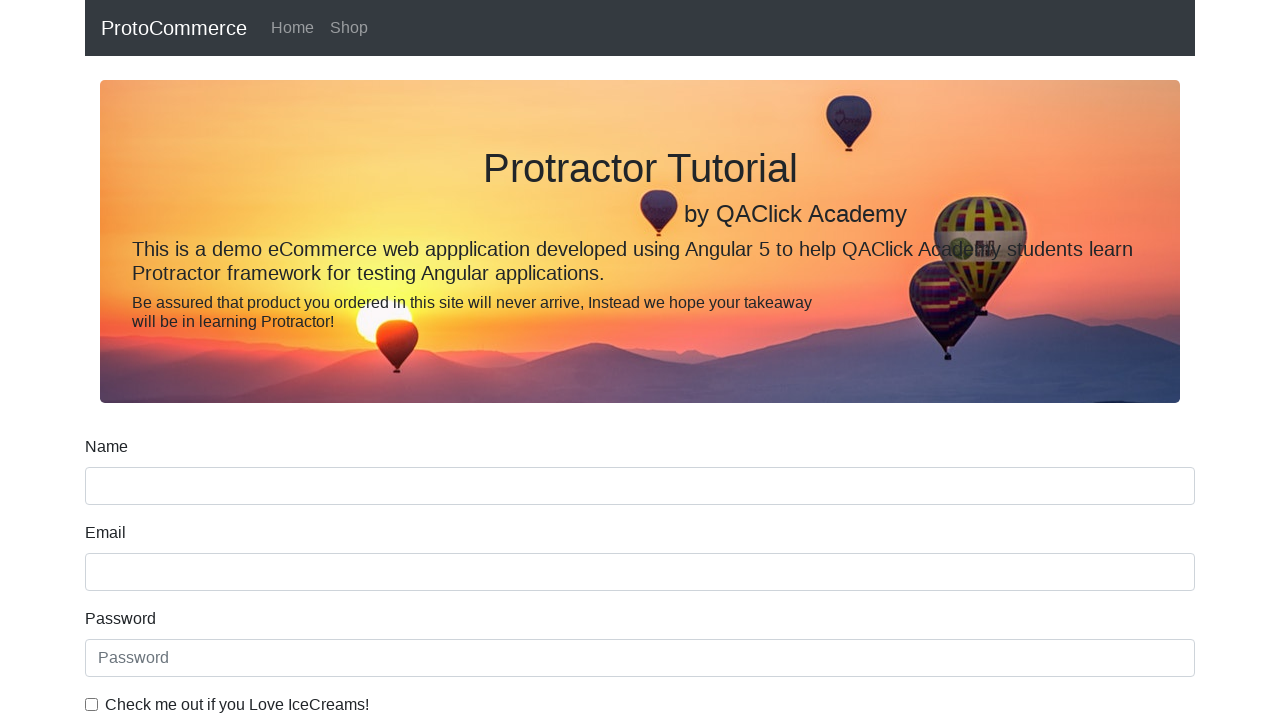

Navigated to Rahul Shetty Academy Angular practice page
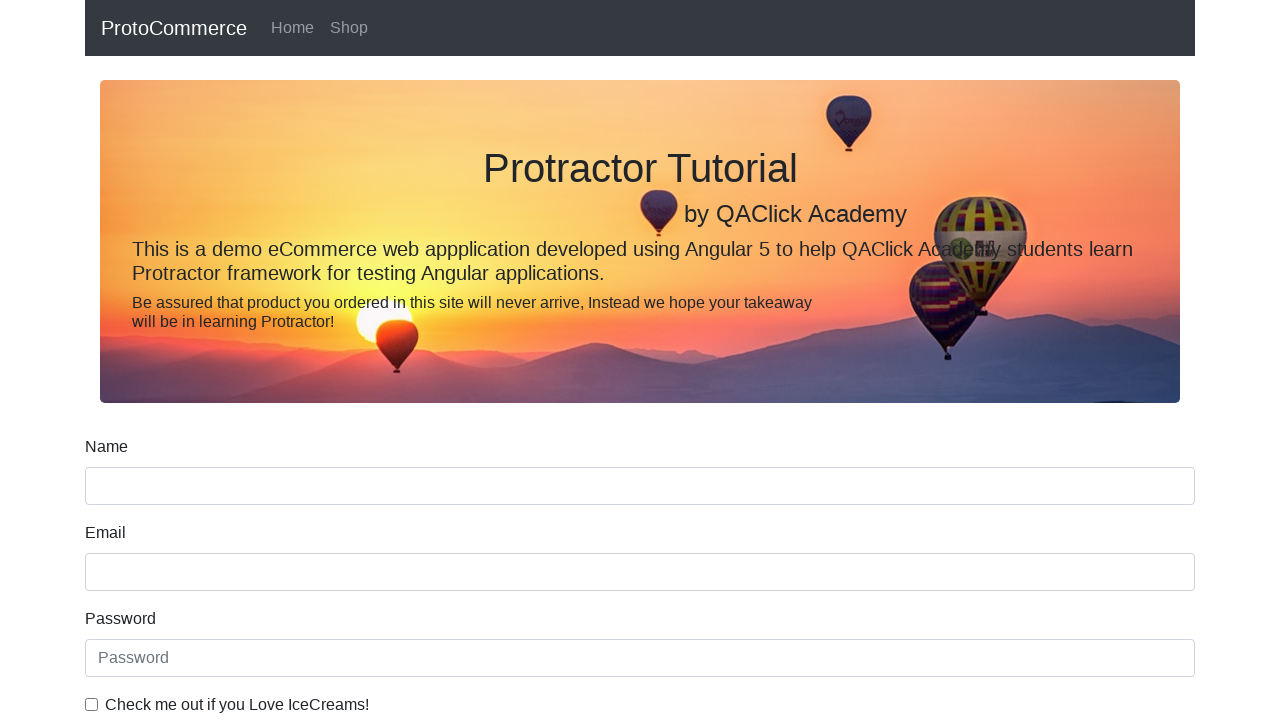

Filled email field with 'testuser2024@example.com' on input[name='email']
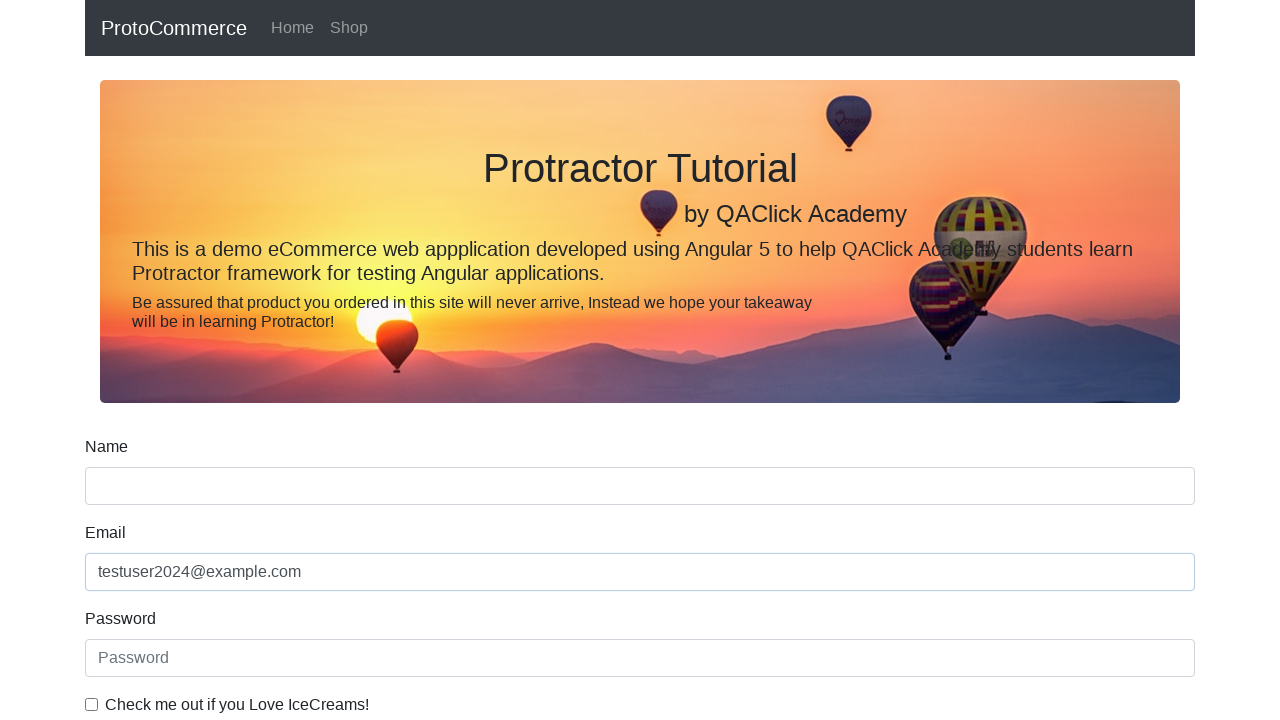

Waited 1 second to observe the result
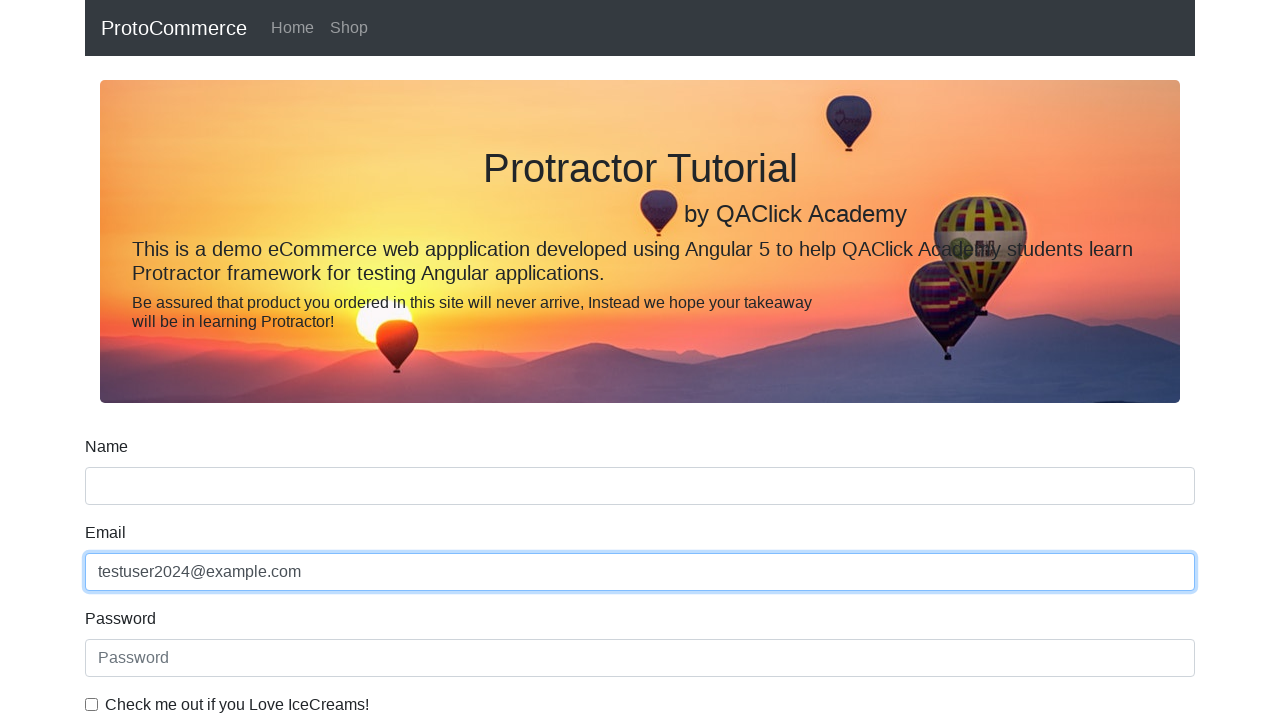

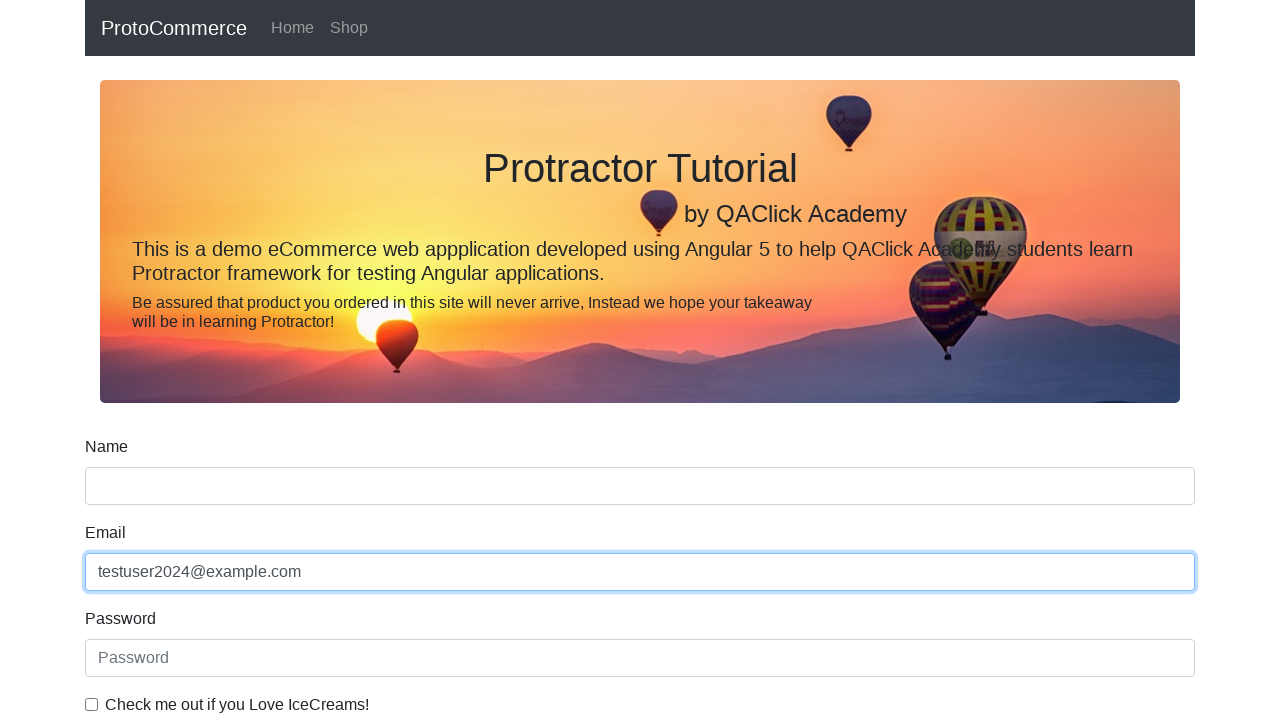